Tests homepage components including navigation links, theme toggle, hero section, AI search input, and footer elements on a wedding planning website.

Starting URL: https://wedding-lk.vercel.app

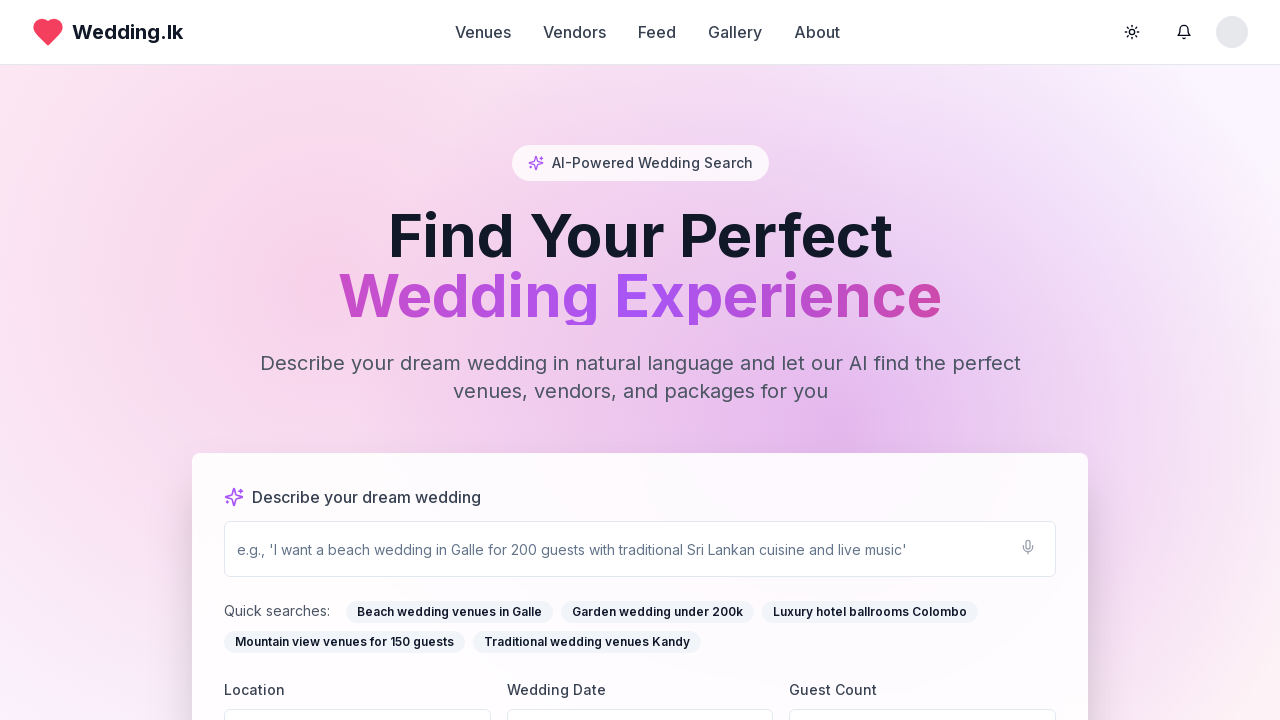

Page loaded completely with networkidle state
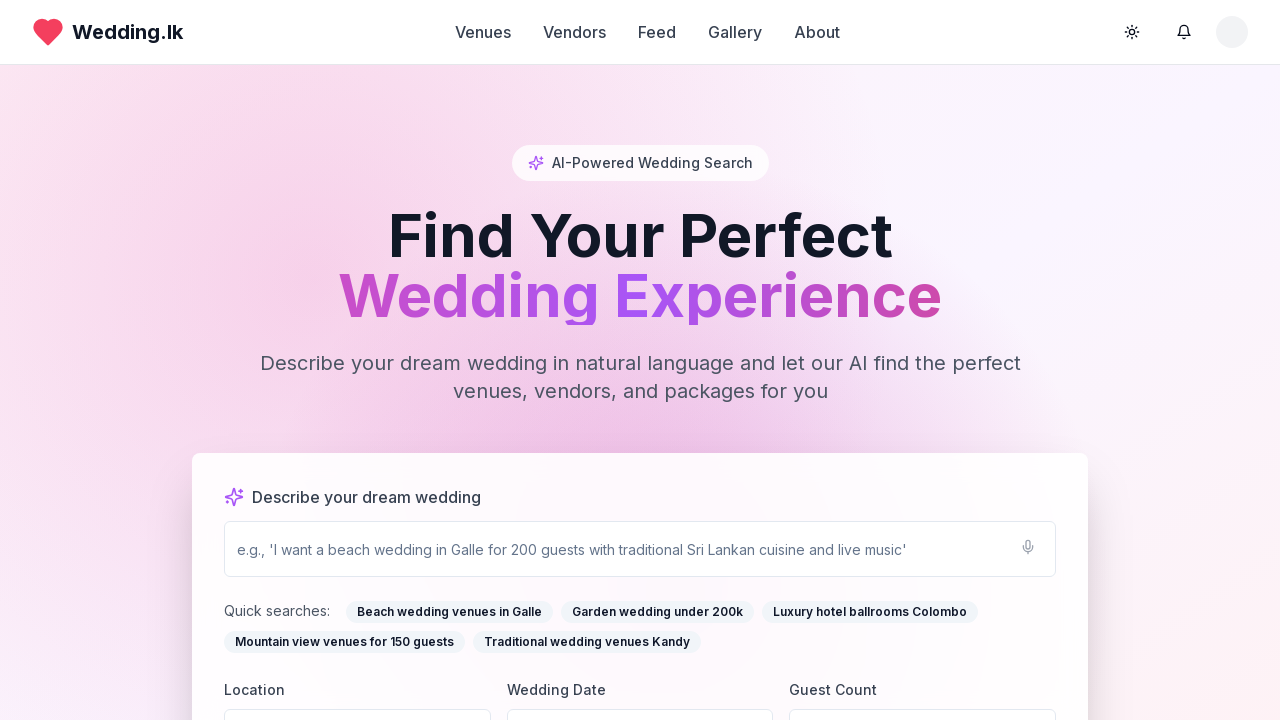

Wedding.lk logo navigation element is visible
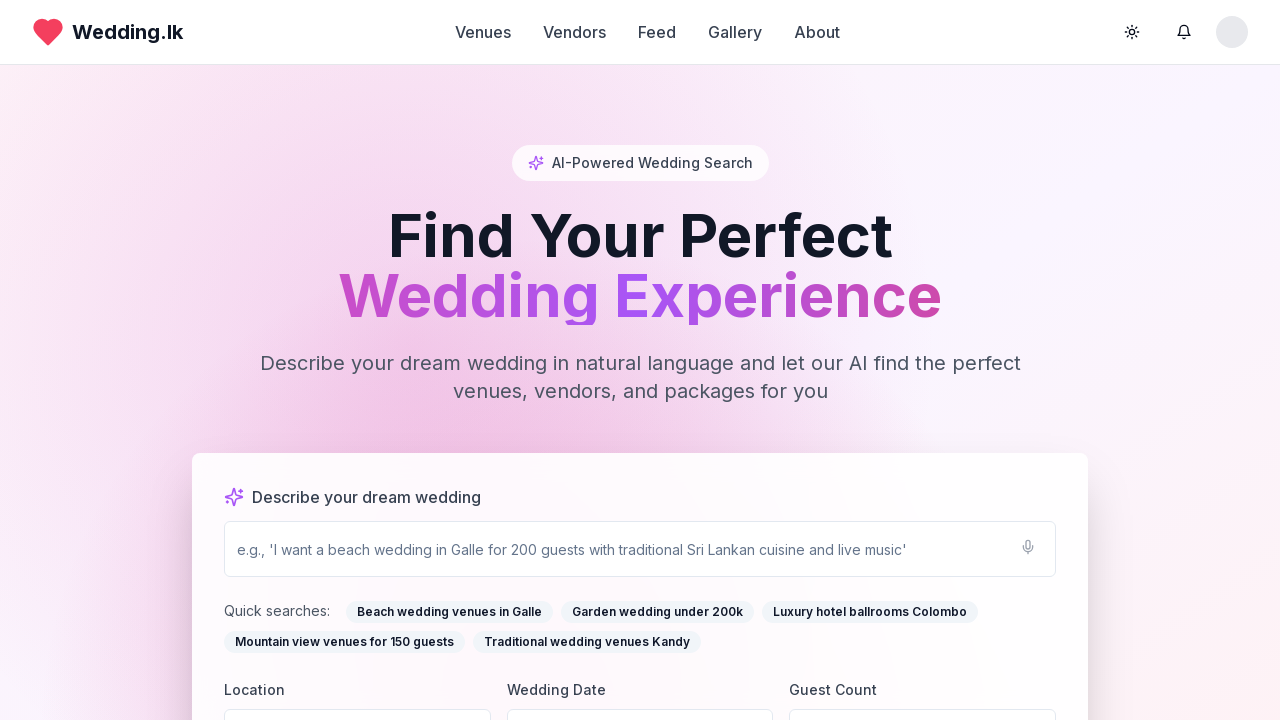

Venues navigation link is visible
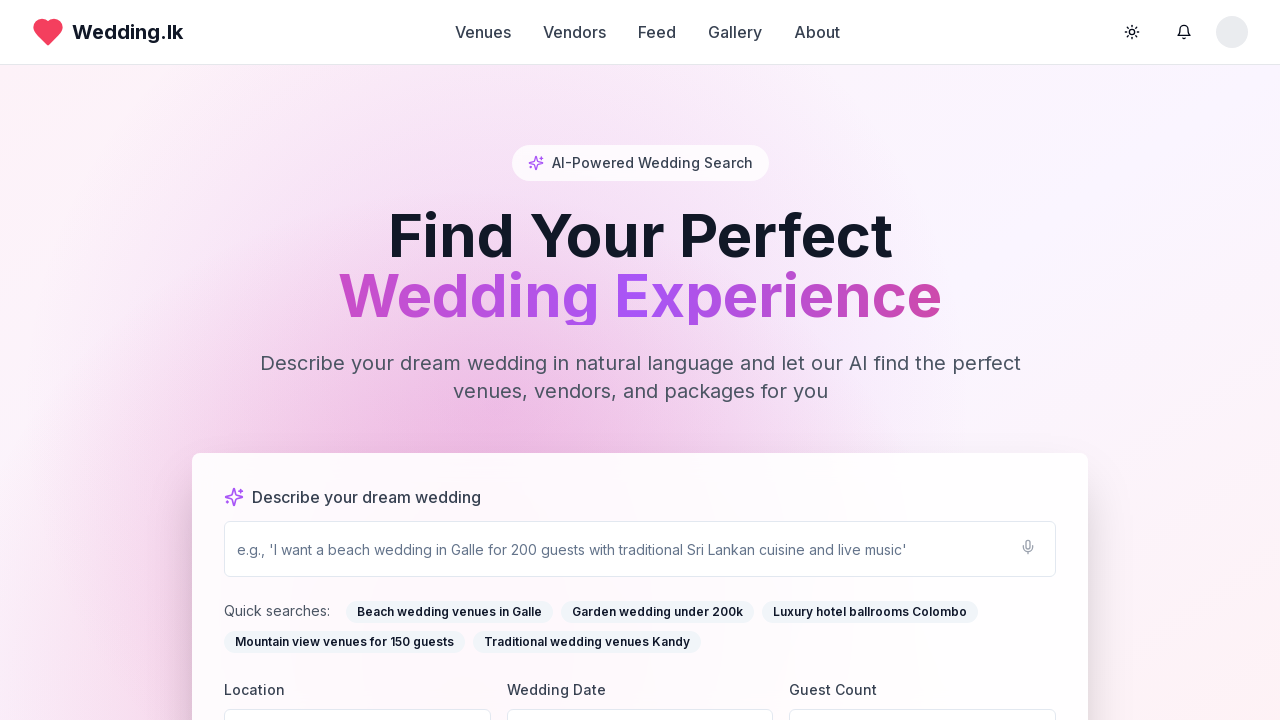

Vendors navigation link is visible
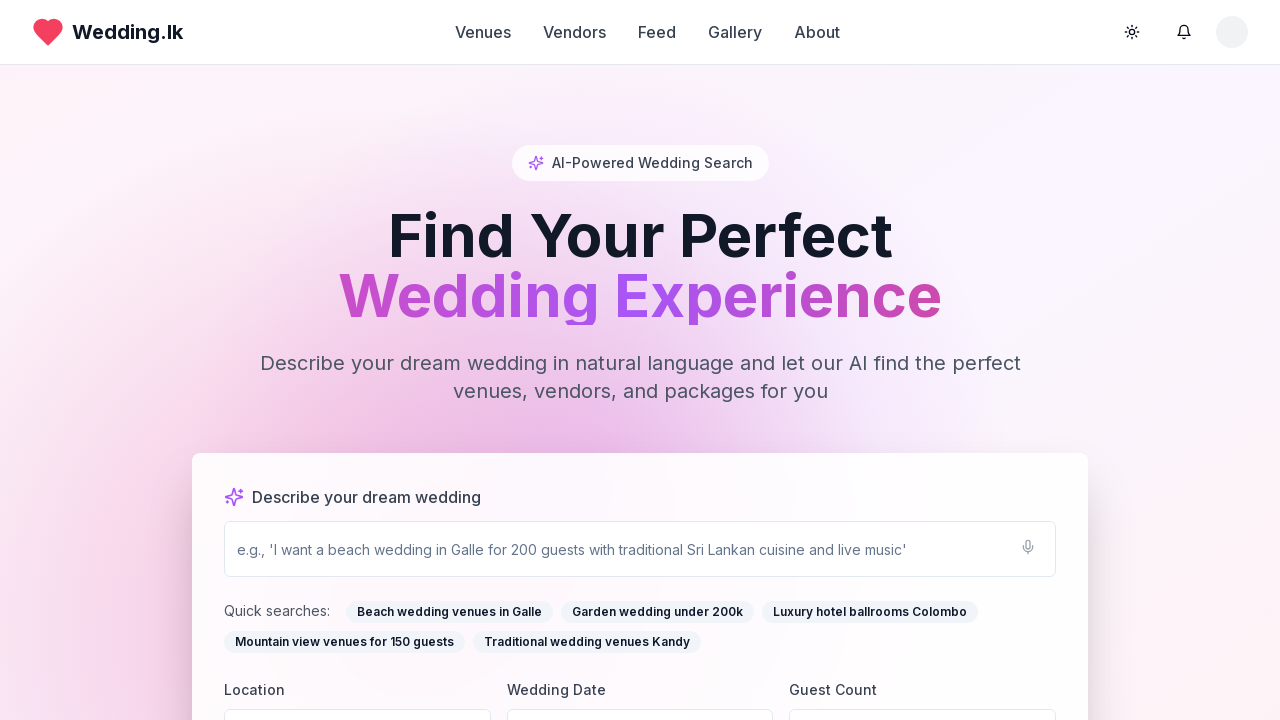

Feed navigation link is visible
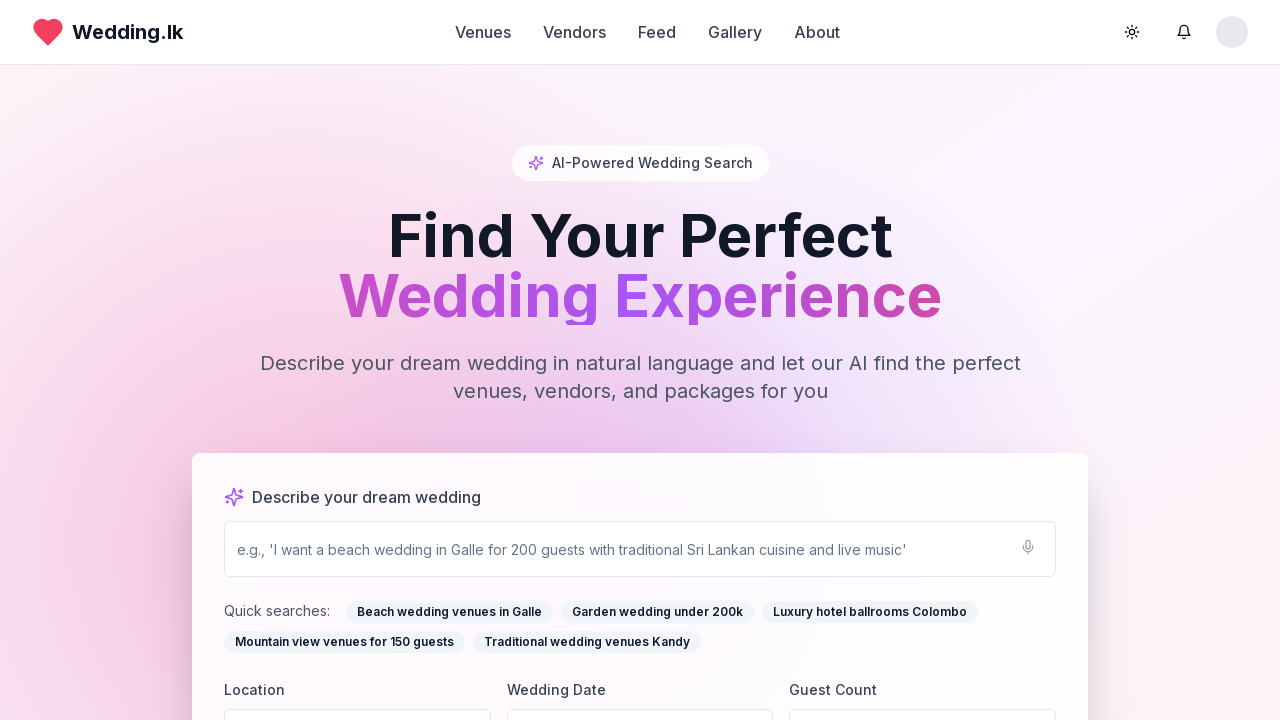

Gallery navigation link is visible
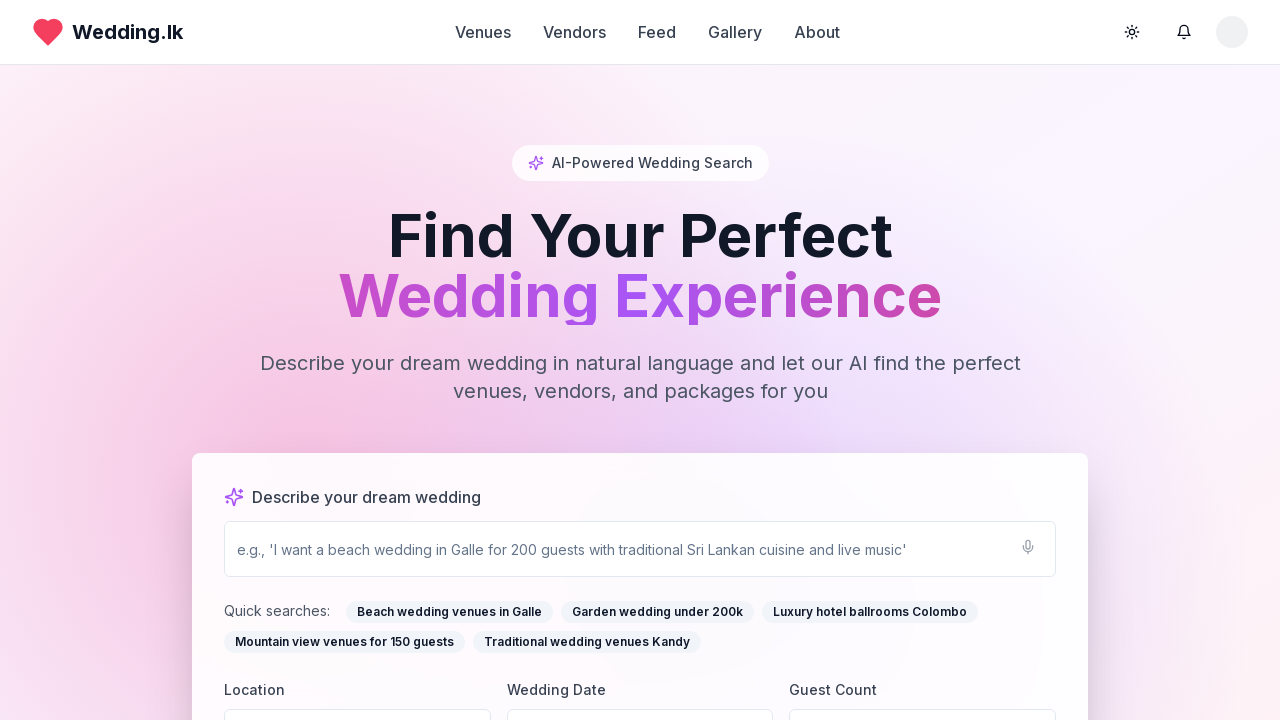

About navigation link is visible
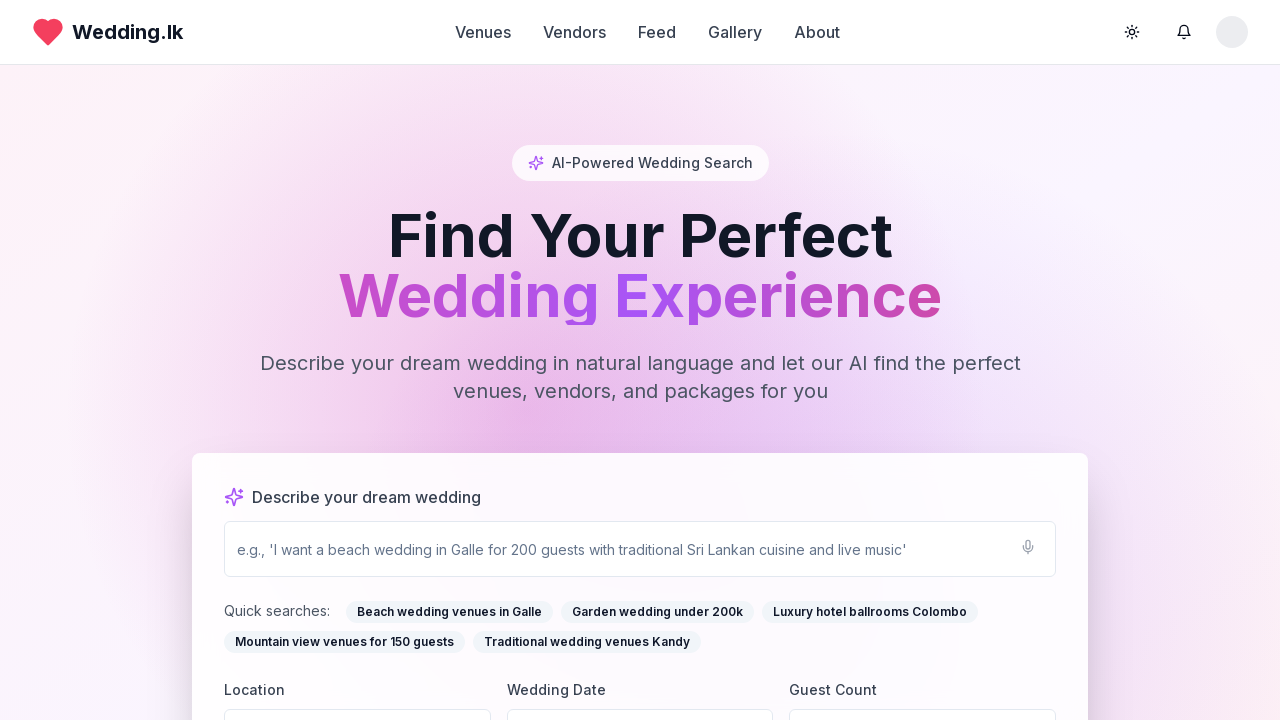

Clicked theme toggle button at (1132, 32) on button:has-text("Toggle theme")
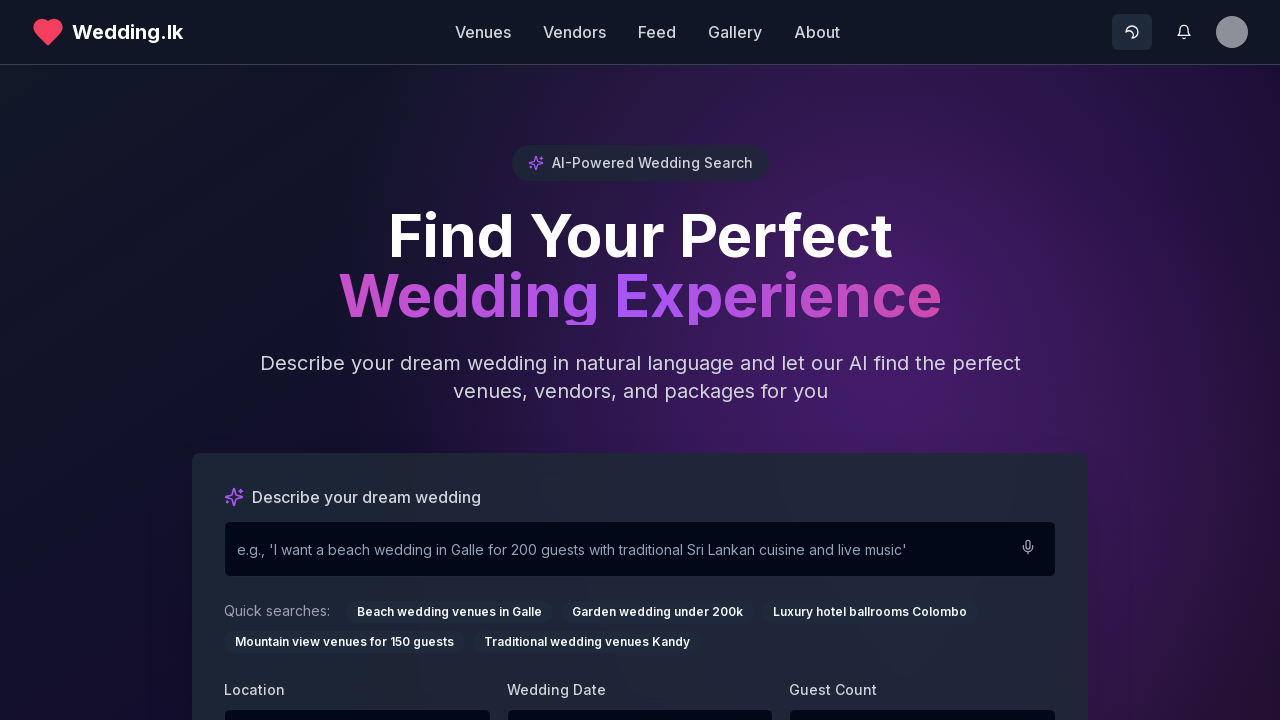

Waited for theme toggle animation to complete
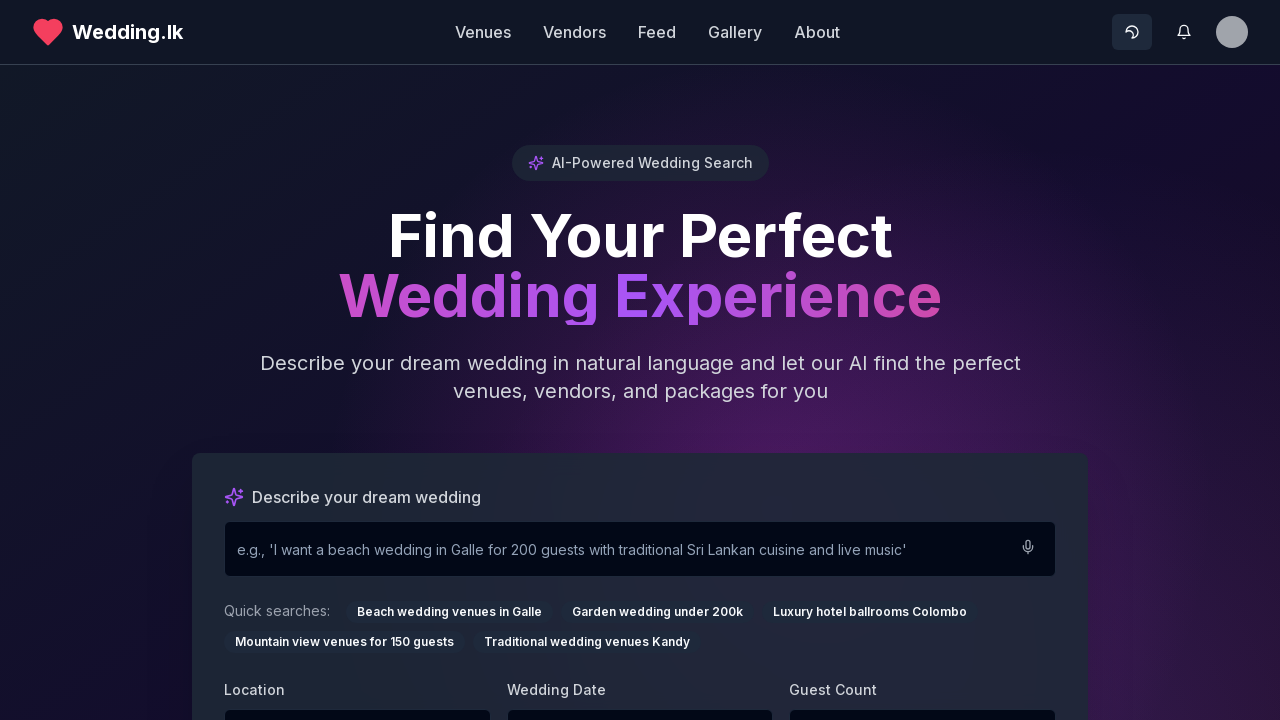

Hero section h1 'Find Your Perfect' is visible
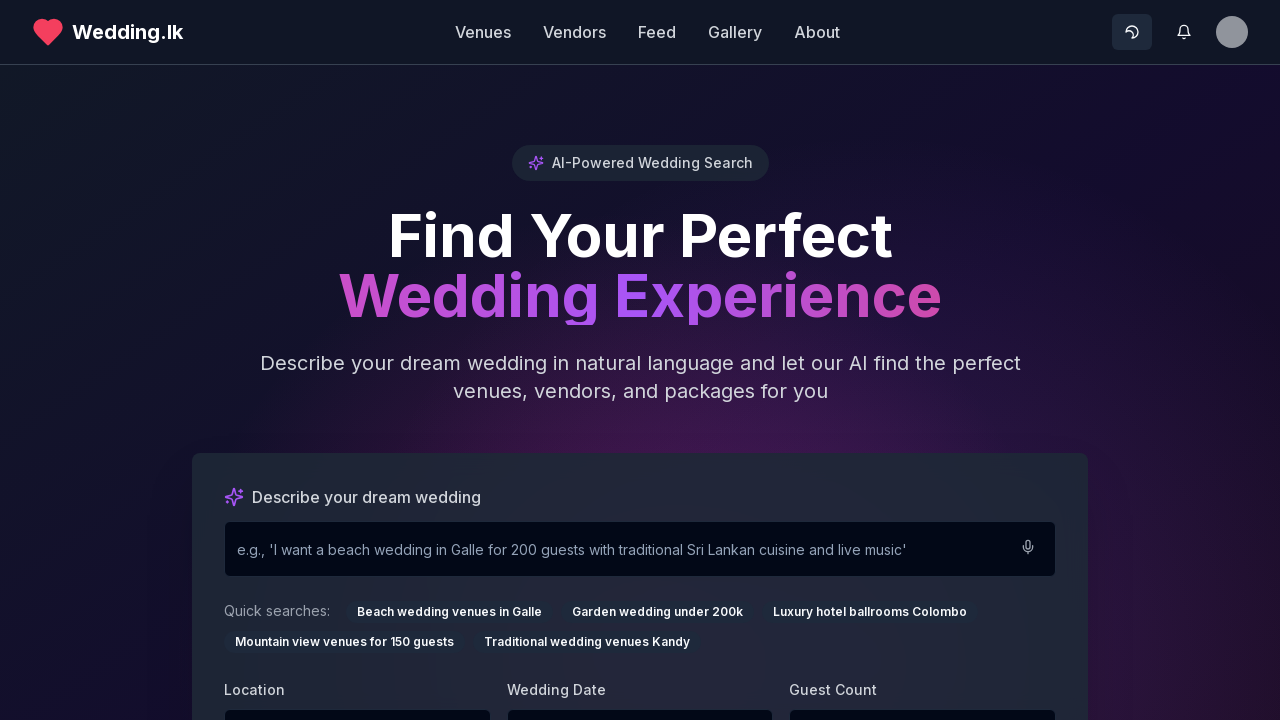

Clicked quick search button for 'Beach wedding venues in Galle' at (450, 612) on text=Beach wedding venues in Galle
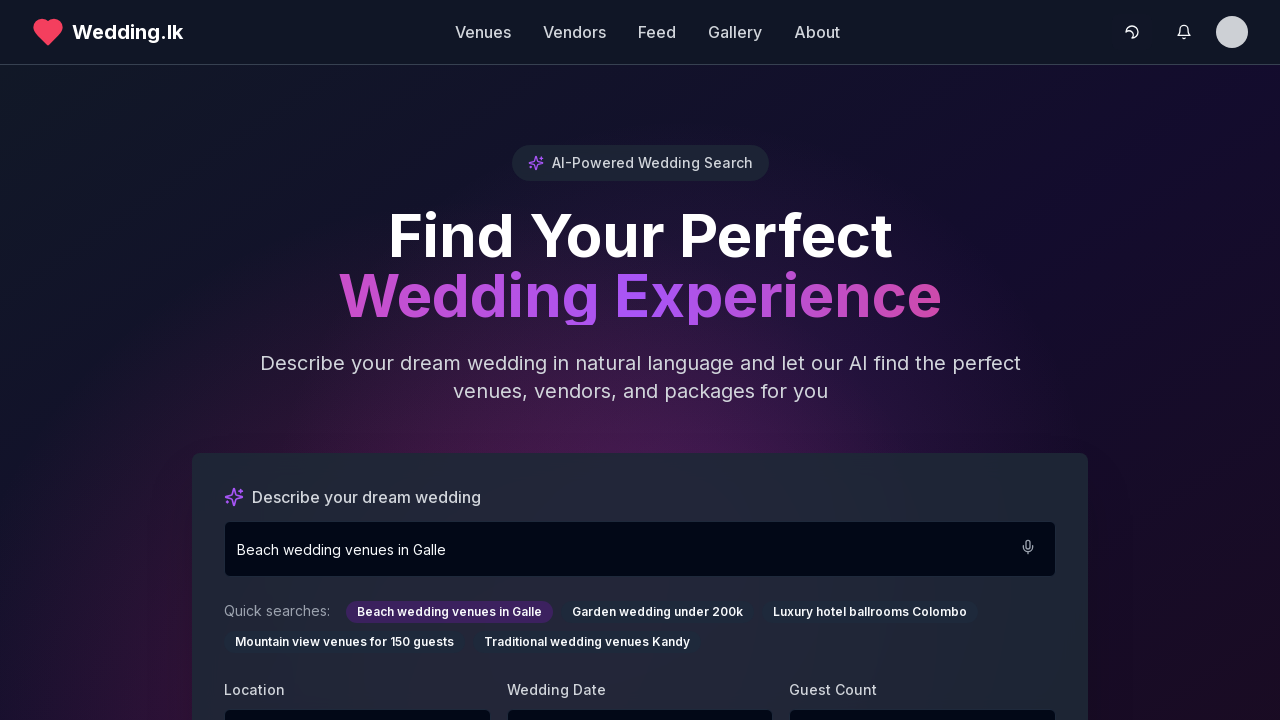

Waited for quick search results to process
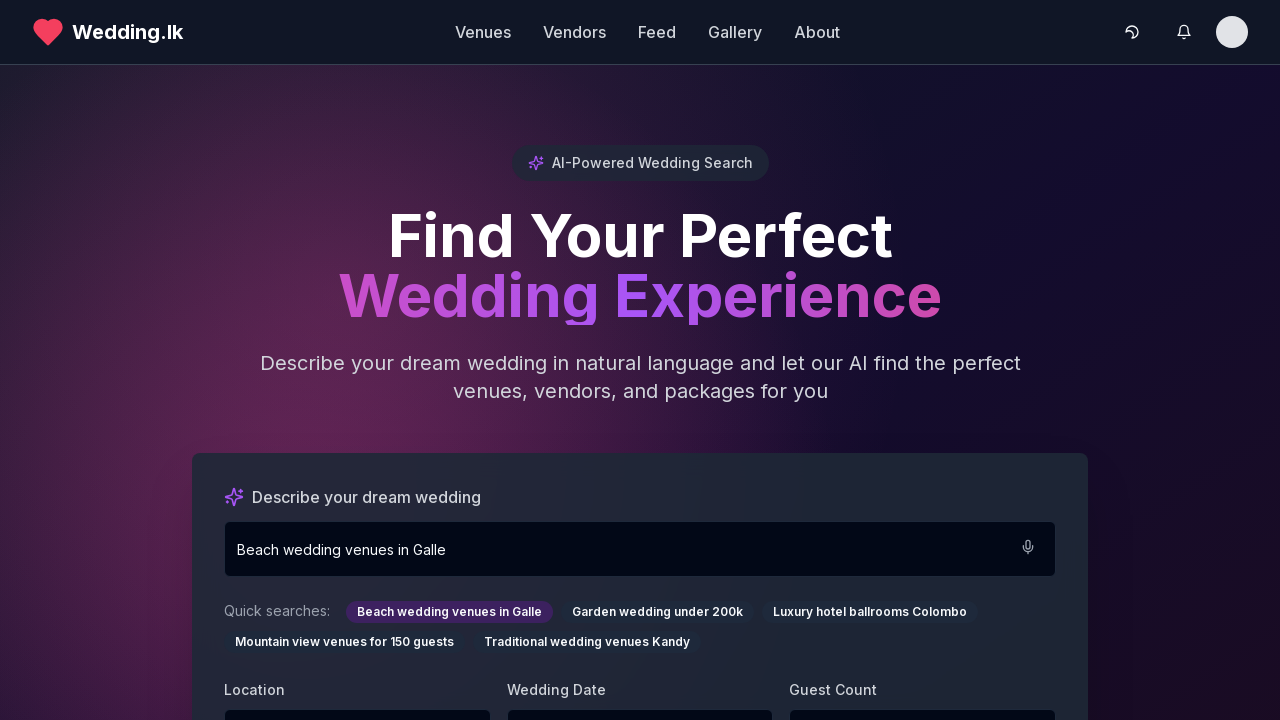

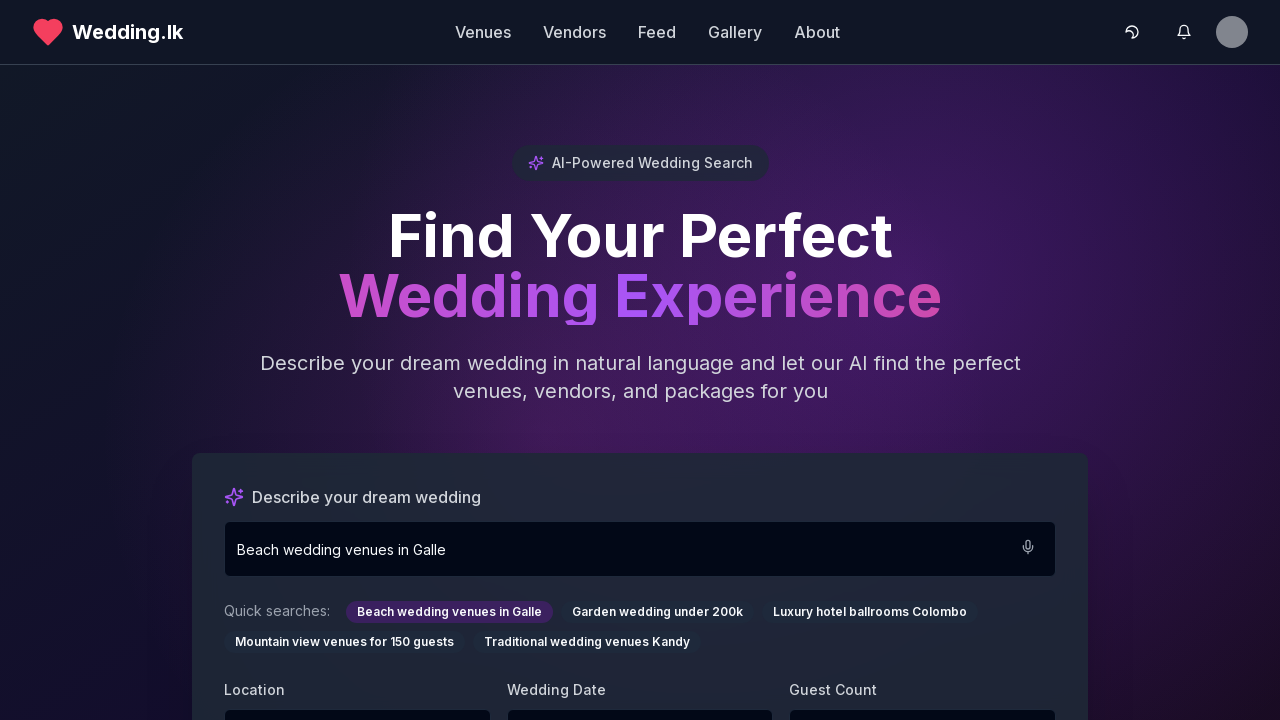